Tests the BlazeDemo flight booking demo site by clicking the "Find Flights" submit button and verifying that a results table is displayed.

Starting URL: http://blazedemo.com/

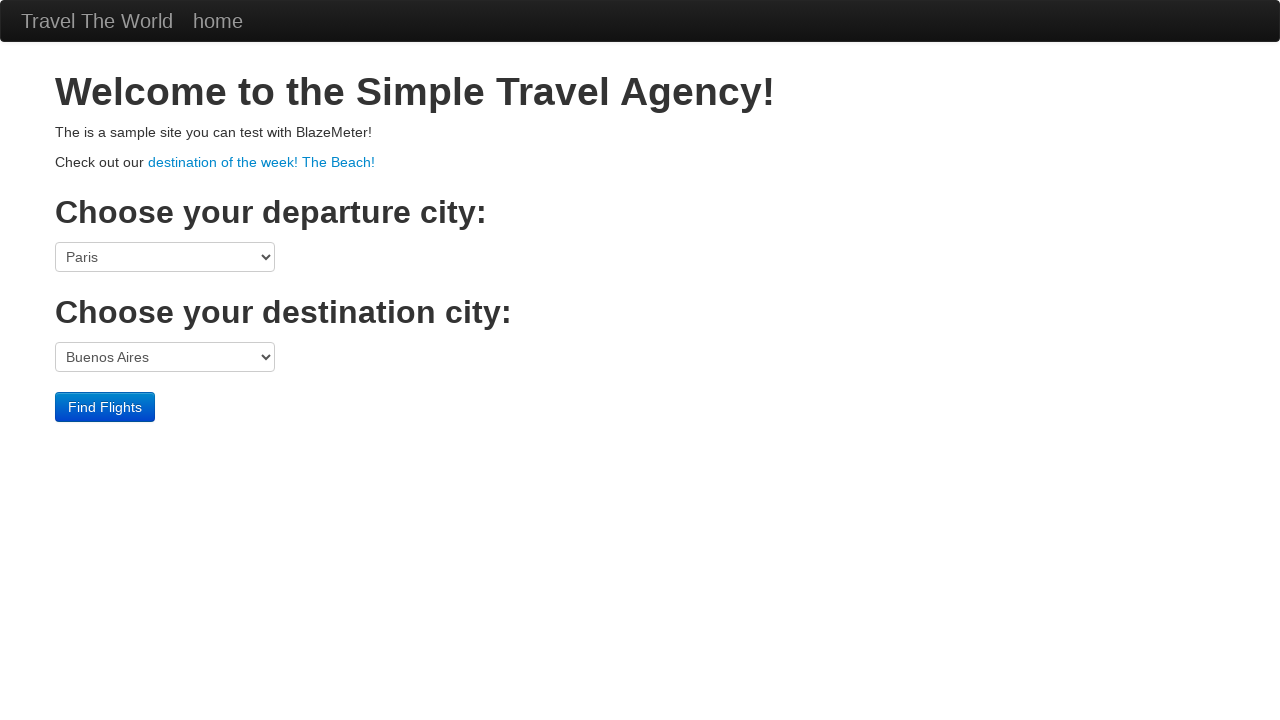

Clicked the 'Find Flights' submit button at (105, 407) on input[type='submit']
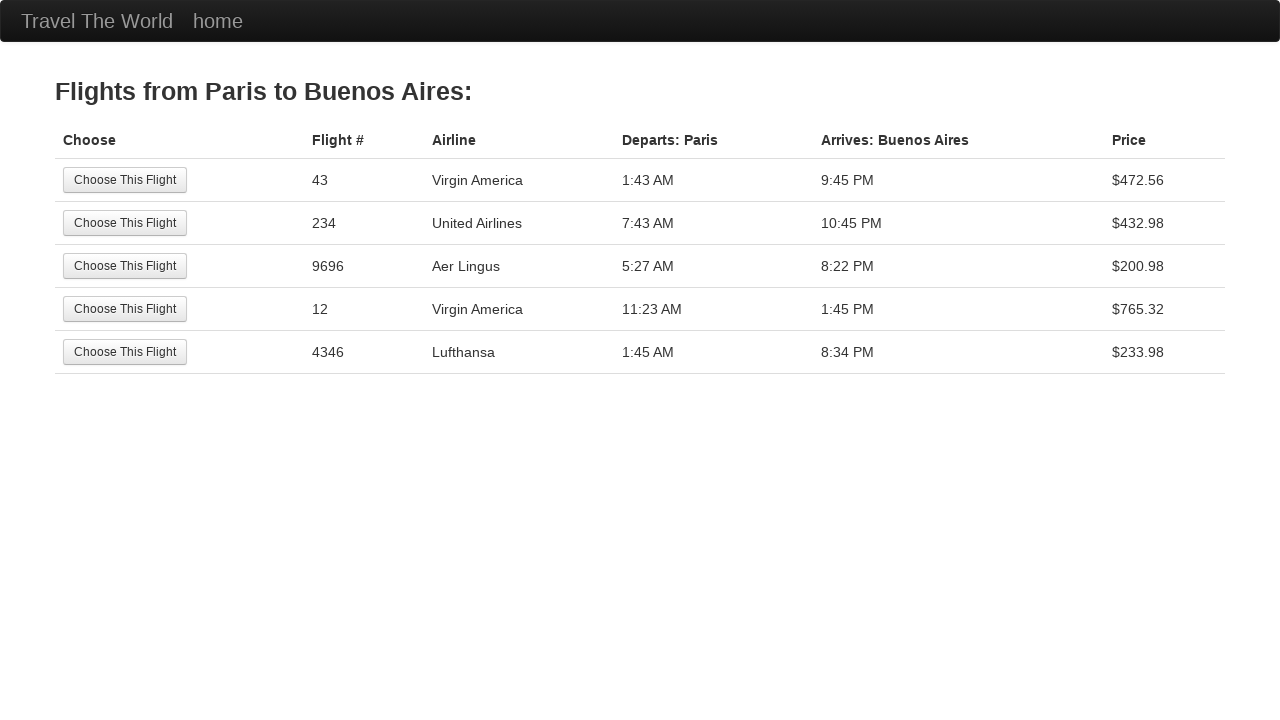

Results table loaded and is visible
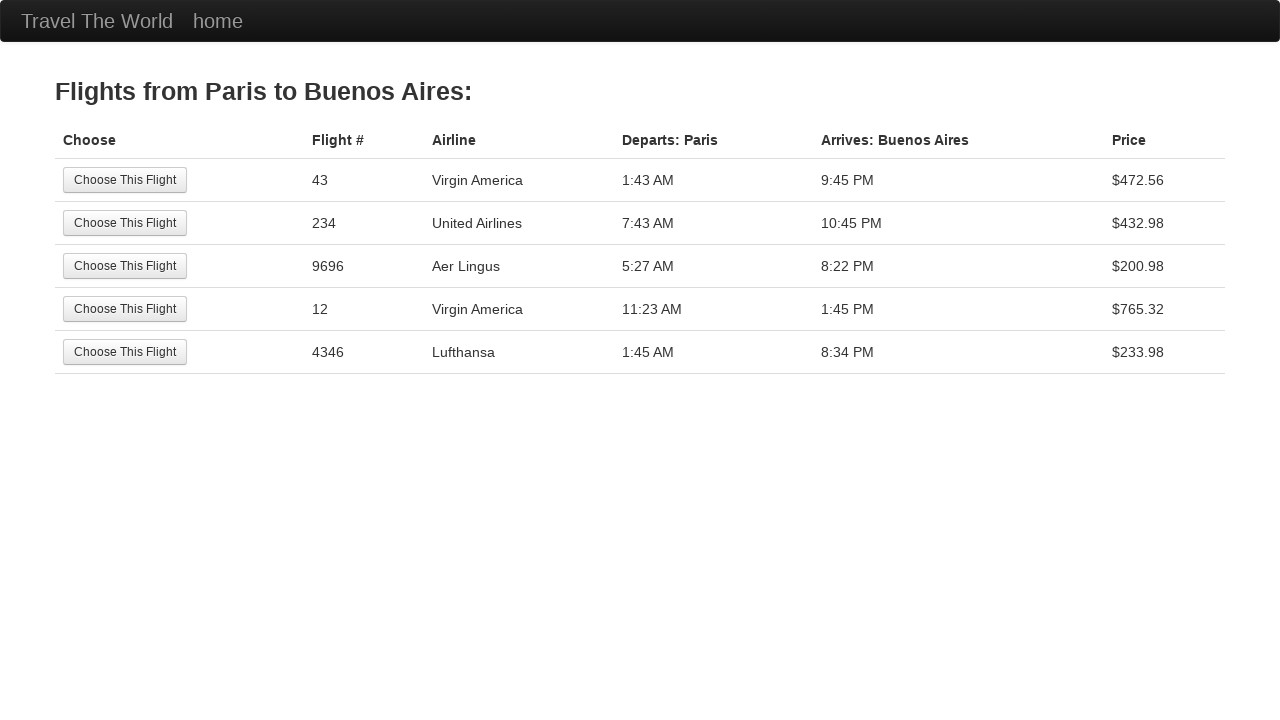

Located the results table element
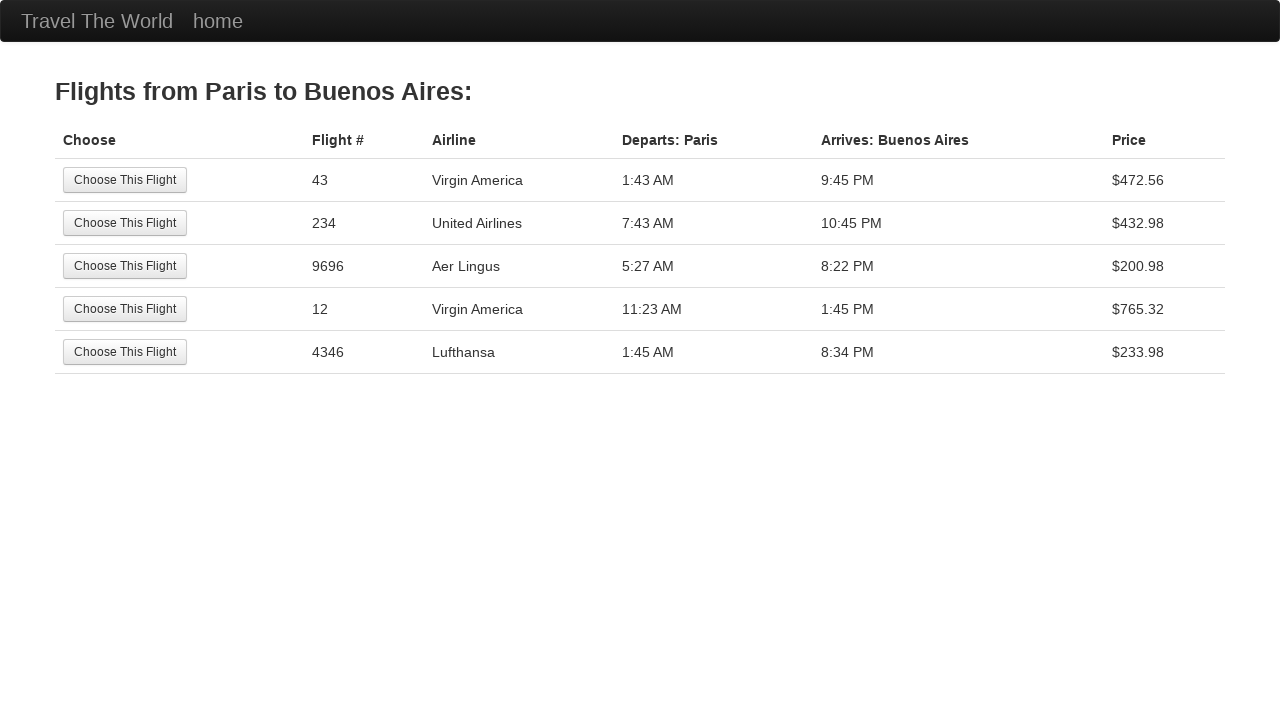

Verified that the results table is visible
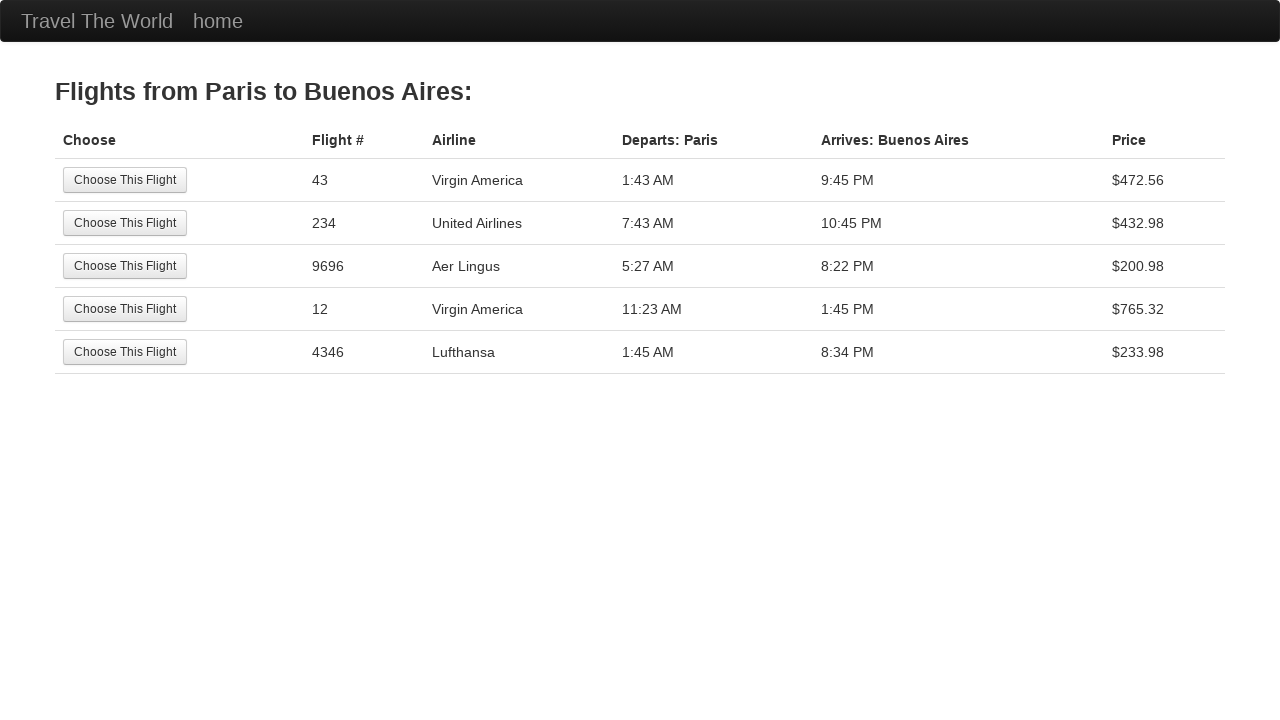

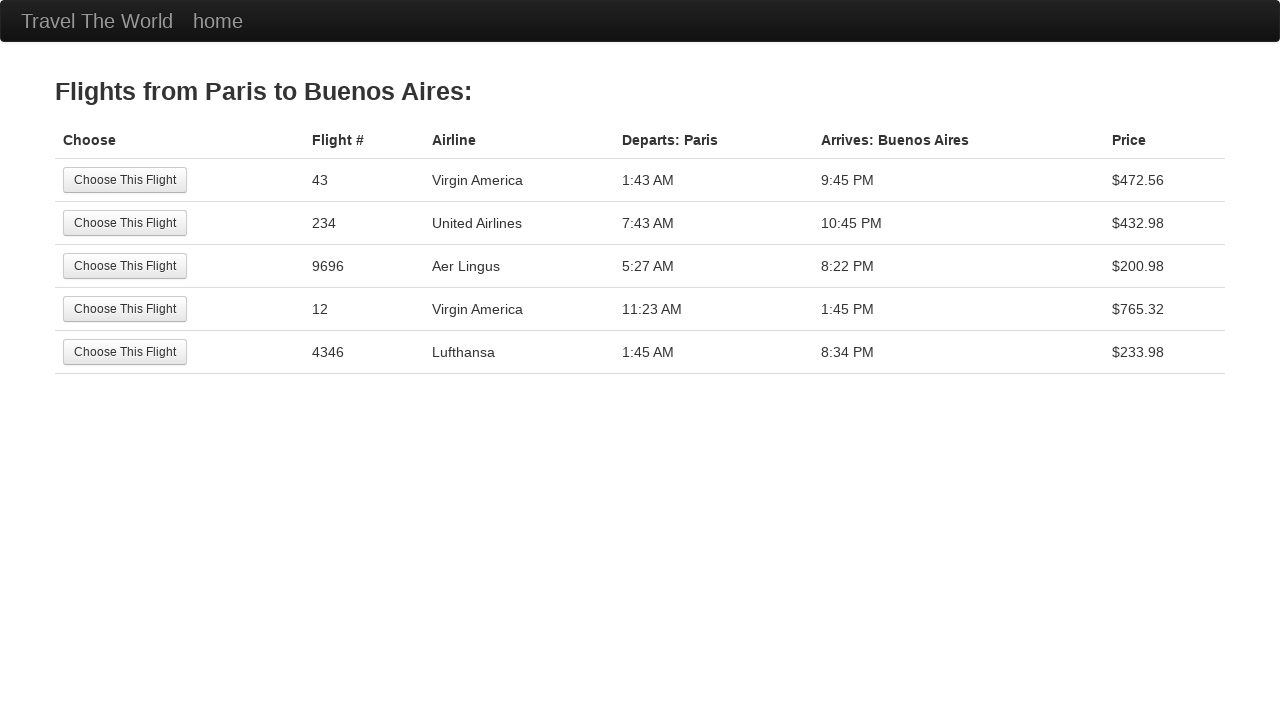